Tests a text box form by filling in full name, email, current address, and permanent address fields with generated data, then submitting the form and verifying the output displays the entered information.

Starting URL: https://demoqa.com/text-box

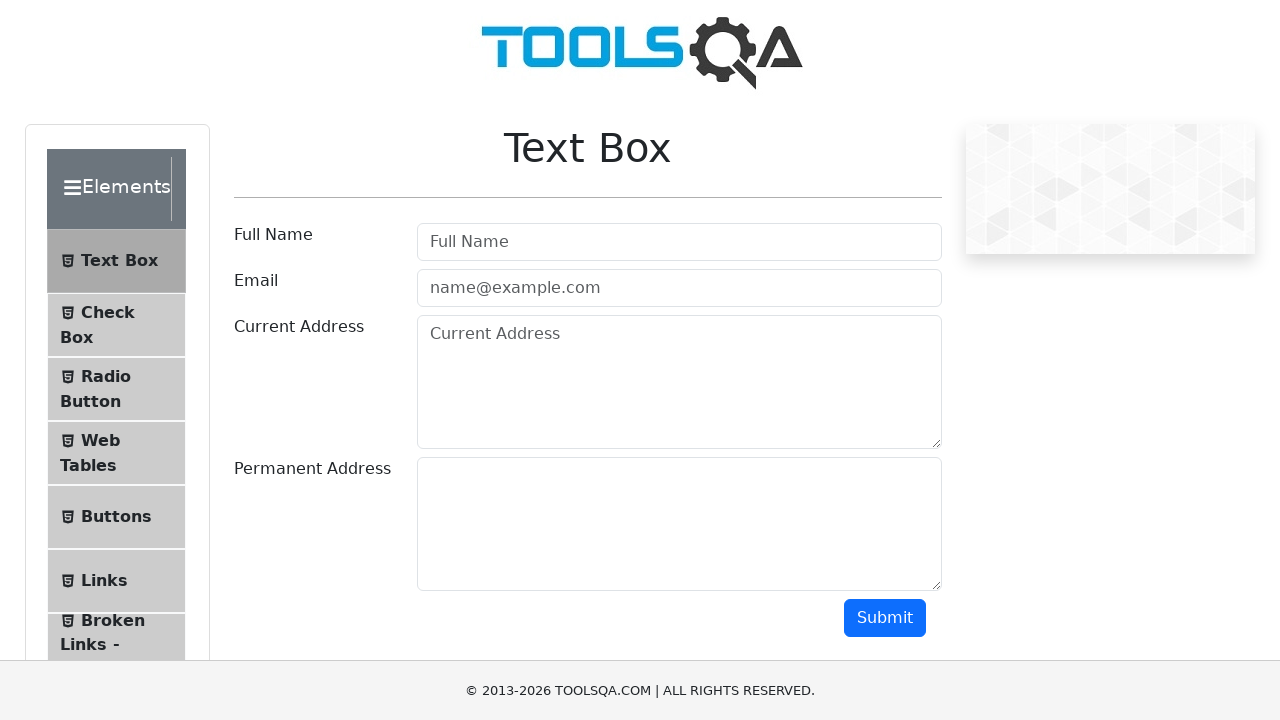

Filled full name field with 'Marcus Wellington III' on #userName
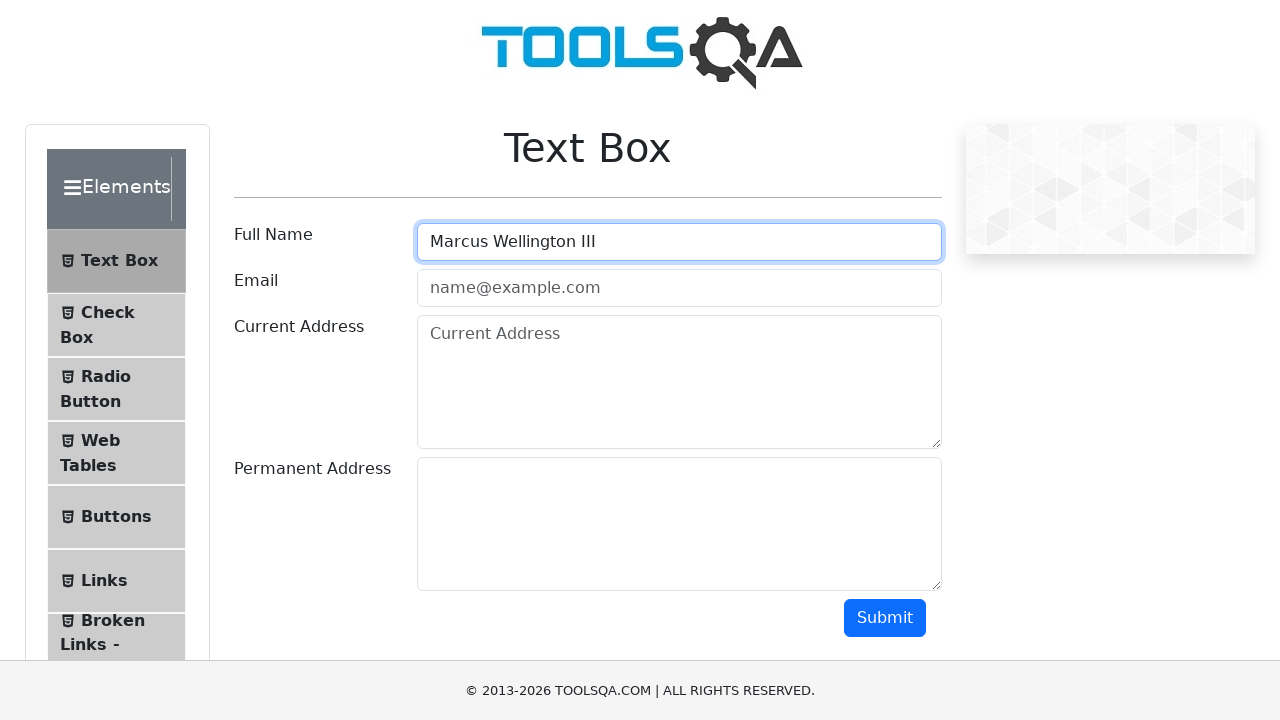

Filled email field with 'marcus.wellington@example.com' on #userEmail
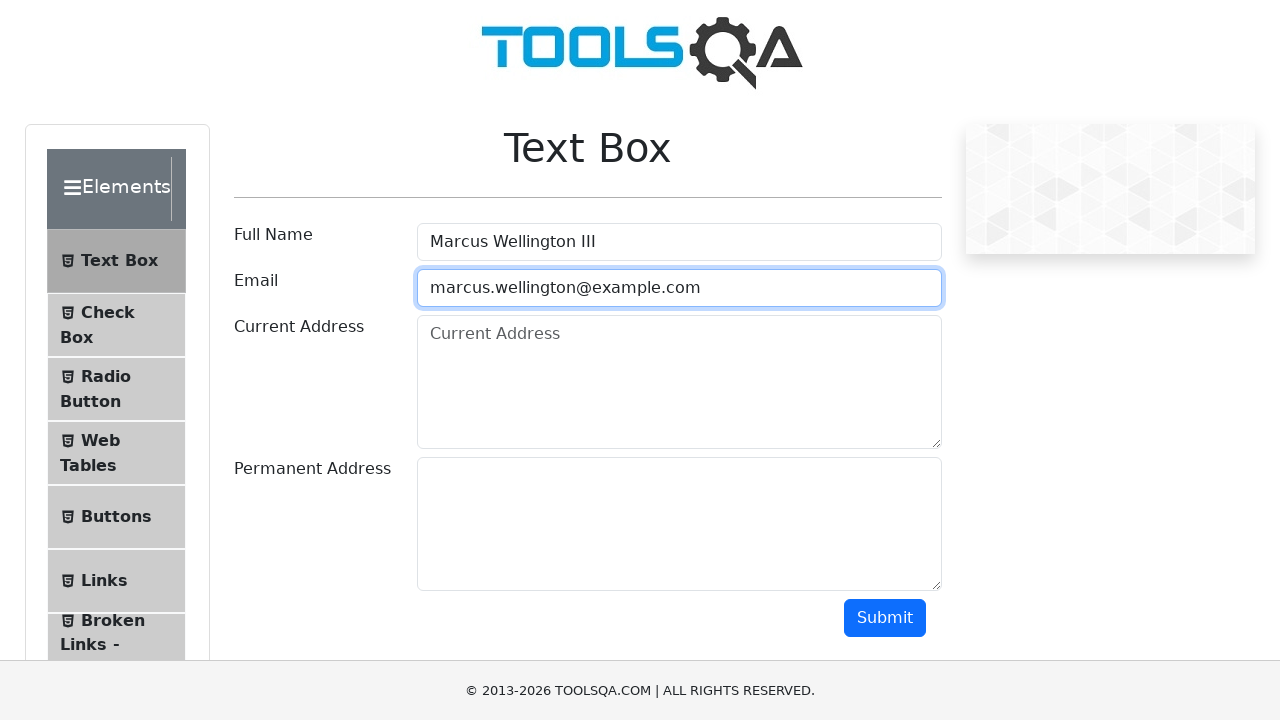

Filled current address field with '742 Evergreen Terrace, Springfield, IL 62704' on #currentAddress
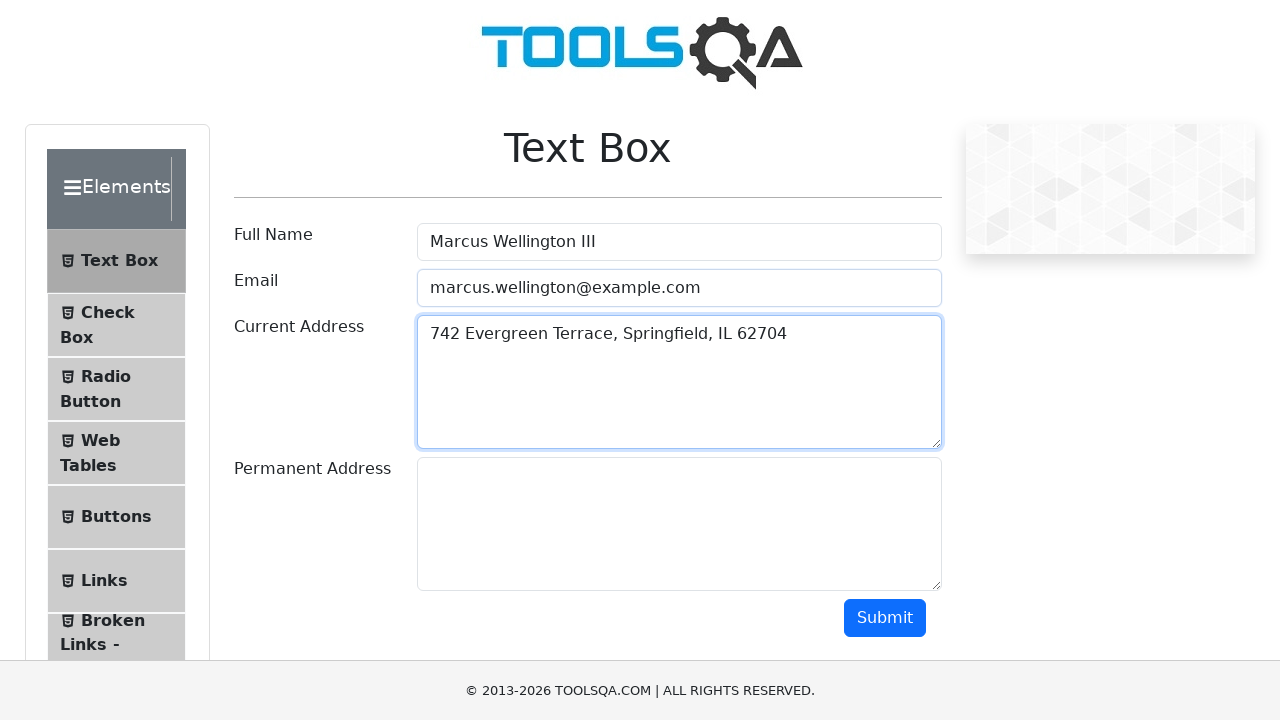

Filled permanent address field with '1600 Pennsylvania Avenue NW, Washington, DC 20500' on #permanentAddress
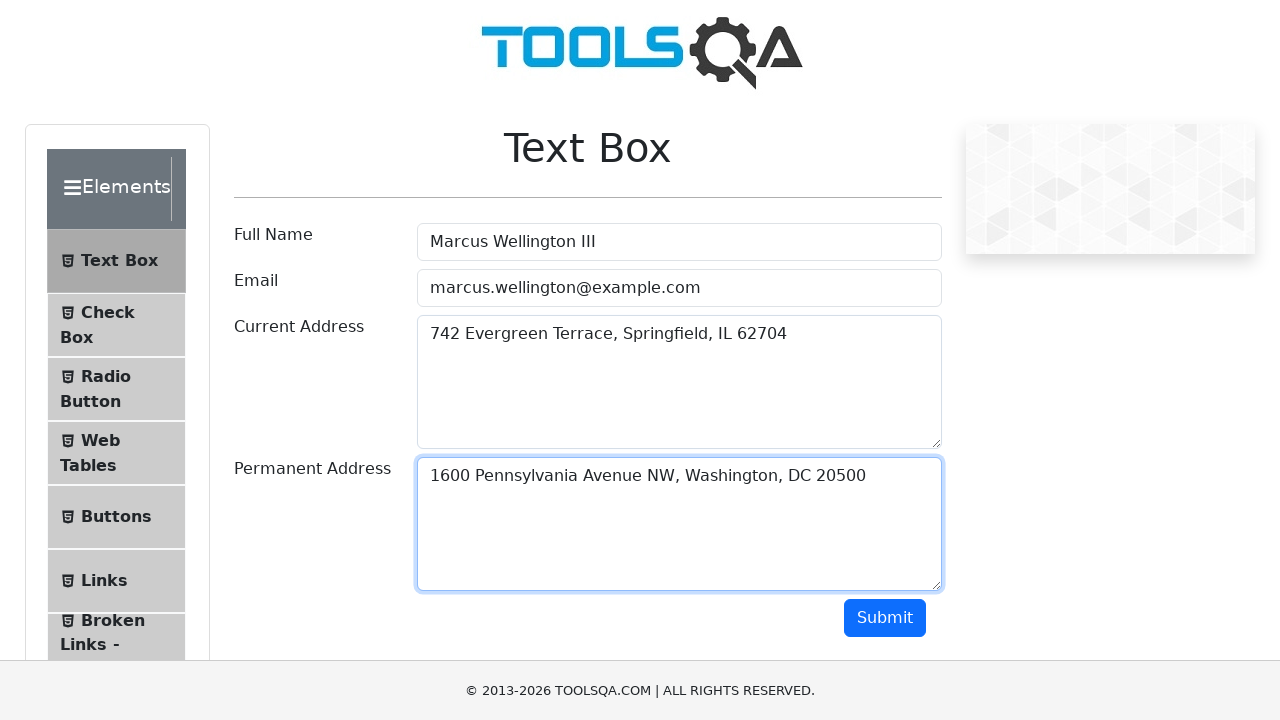

Clicked submit button to submit the form at (885, 618) on #submit
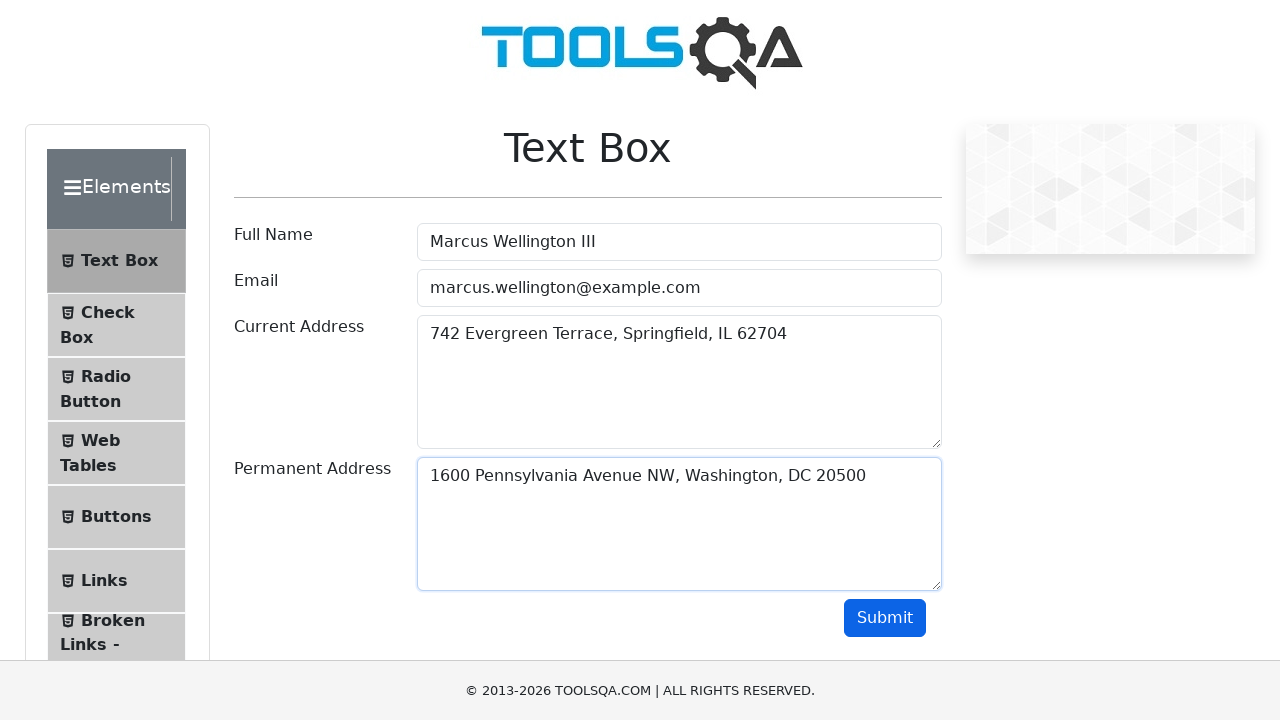

Output section loaded after form submission
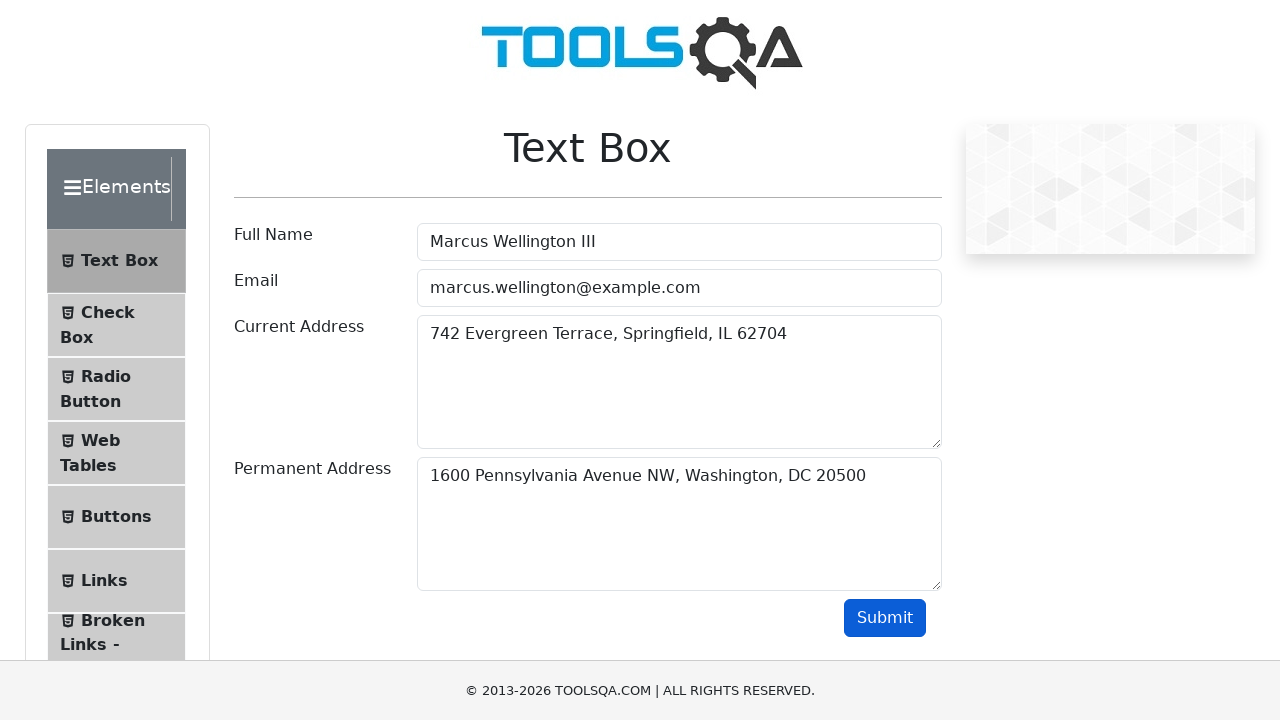

Retrieved output text to verify form submission
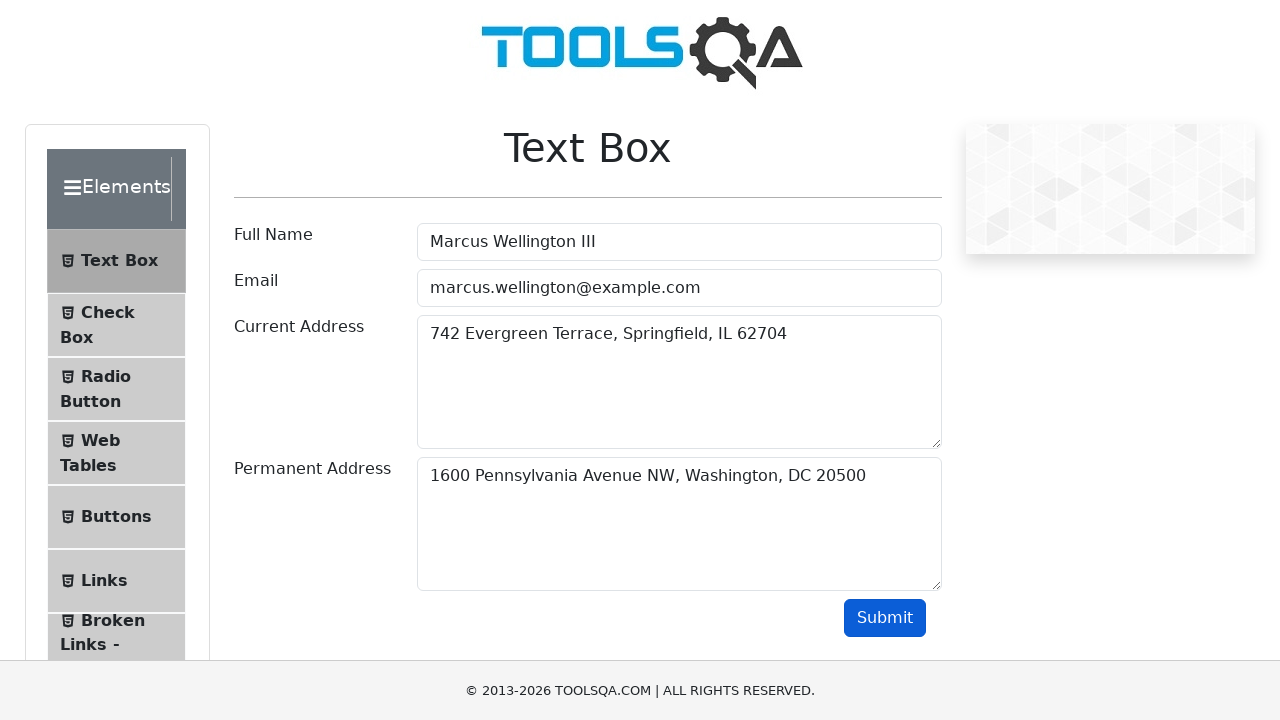

Verified output contains full name 'Marcus Wellington III'
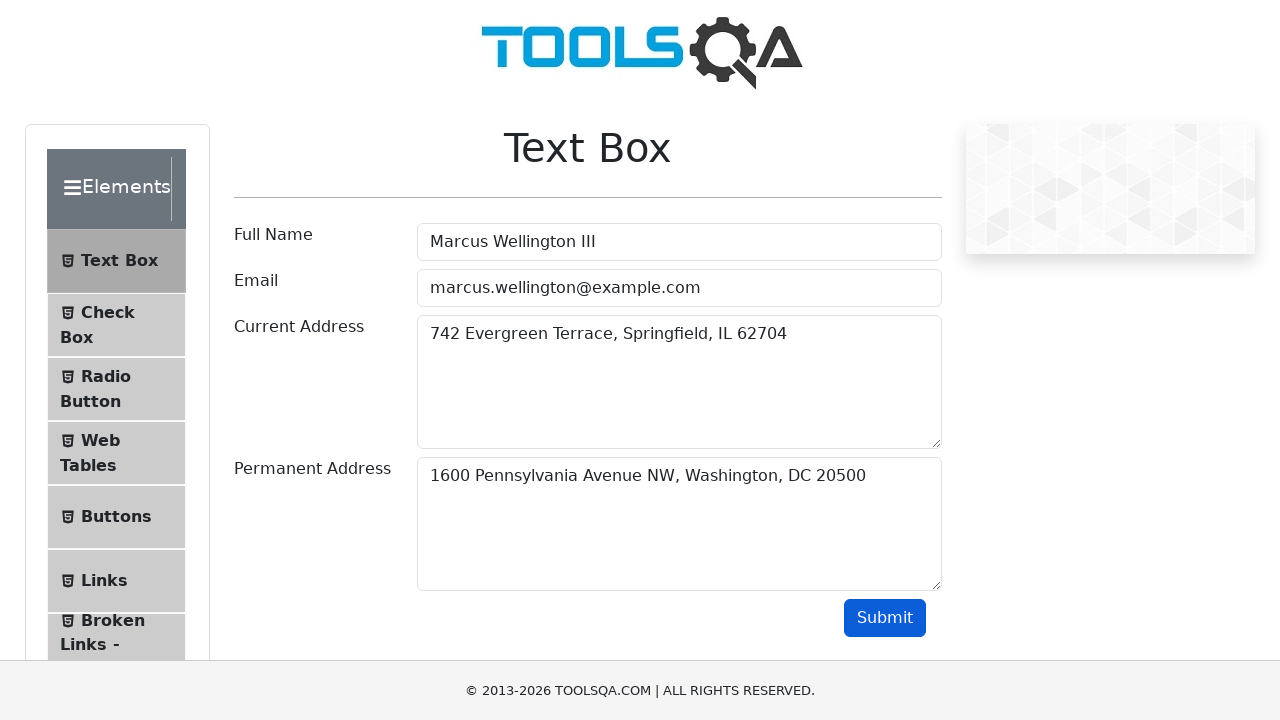

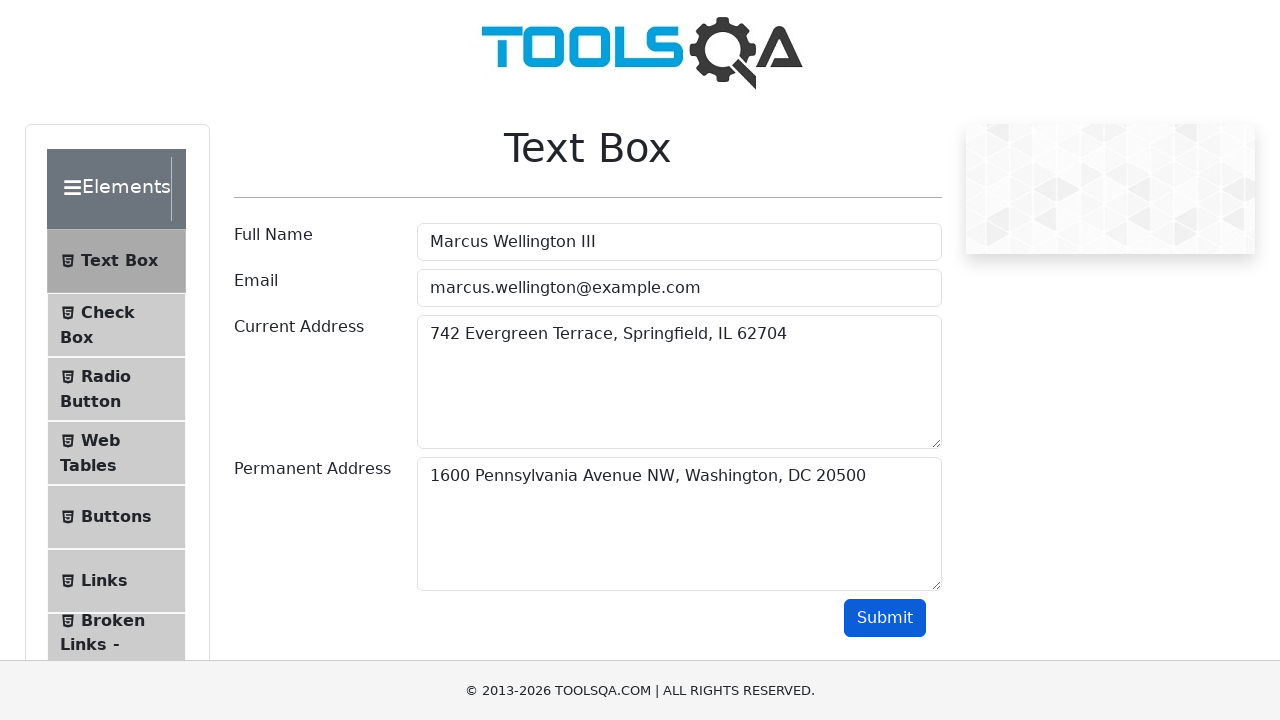